Waits for price to reach $100, books an item, then solves a mathematical captcha problem and submits the answer

Starting URL: http://suninjuly.github.io/explicit_wait2.html

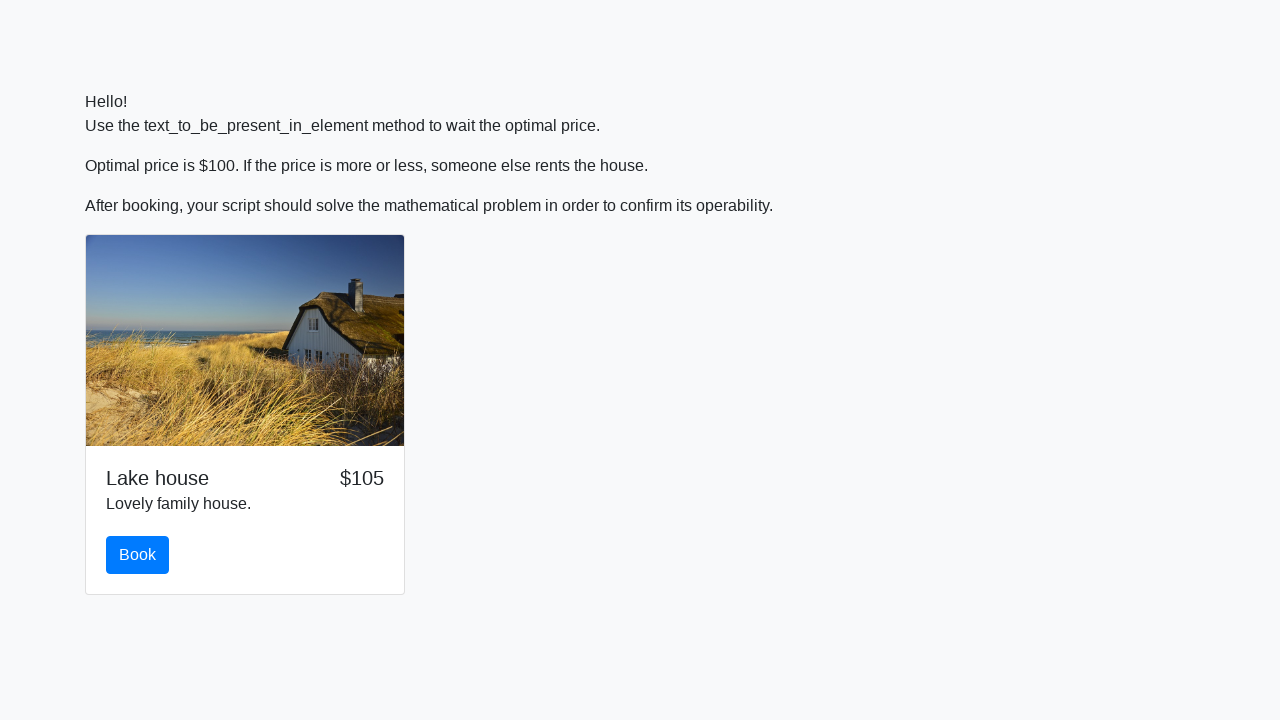

Waited for price to reach $100
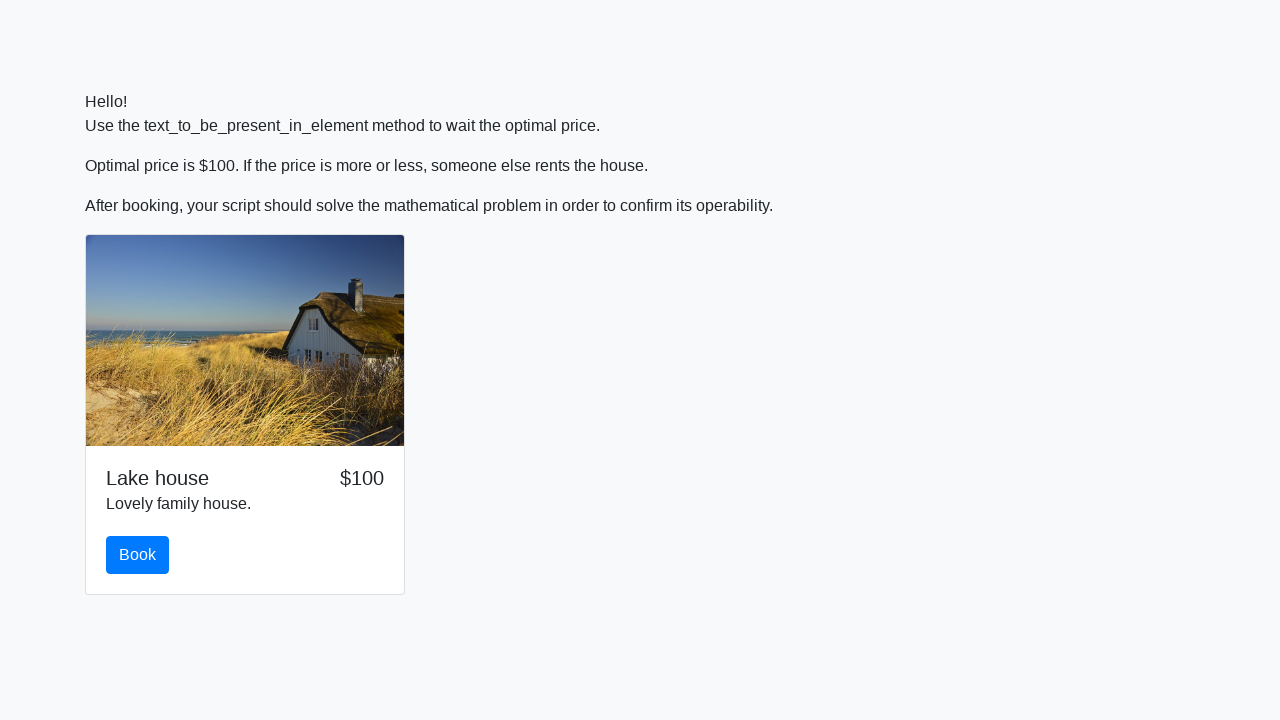

Clicked the book button at (138, 555) on #book
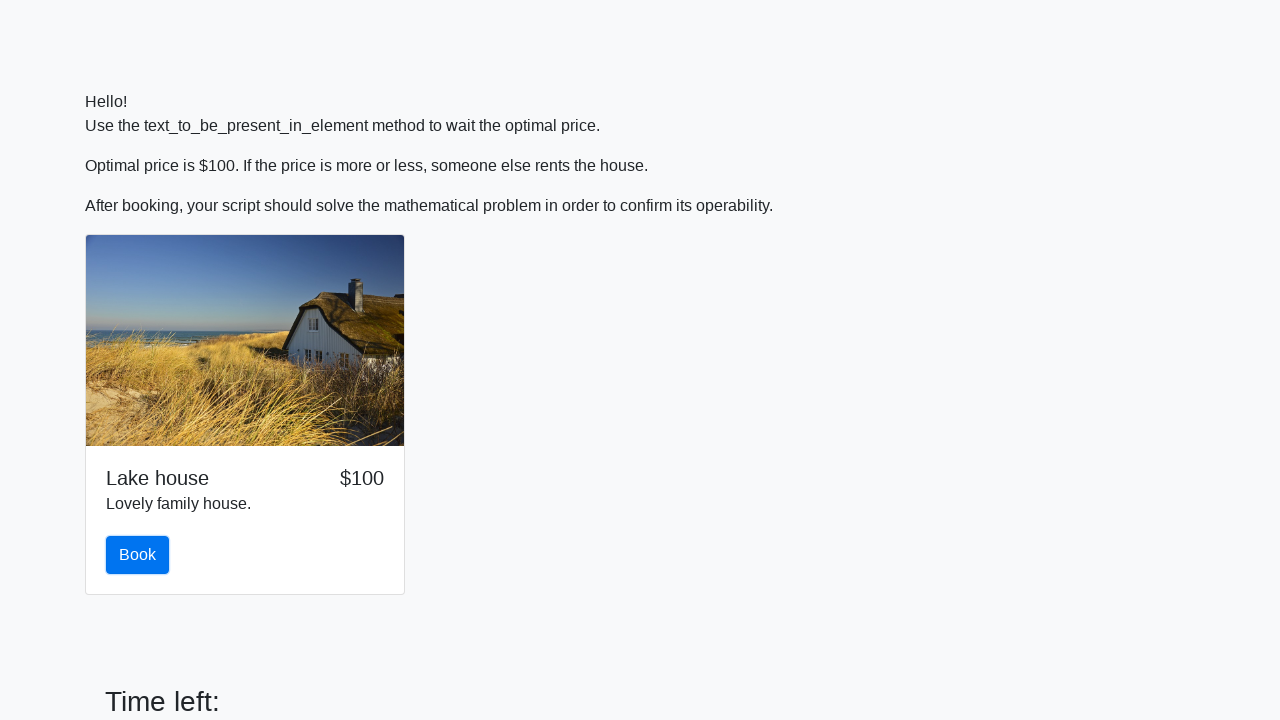

Retrieved math problem value: 34
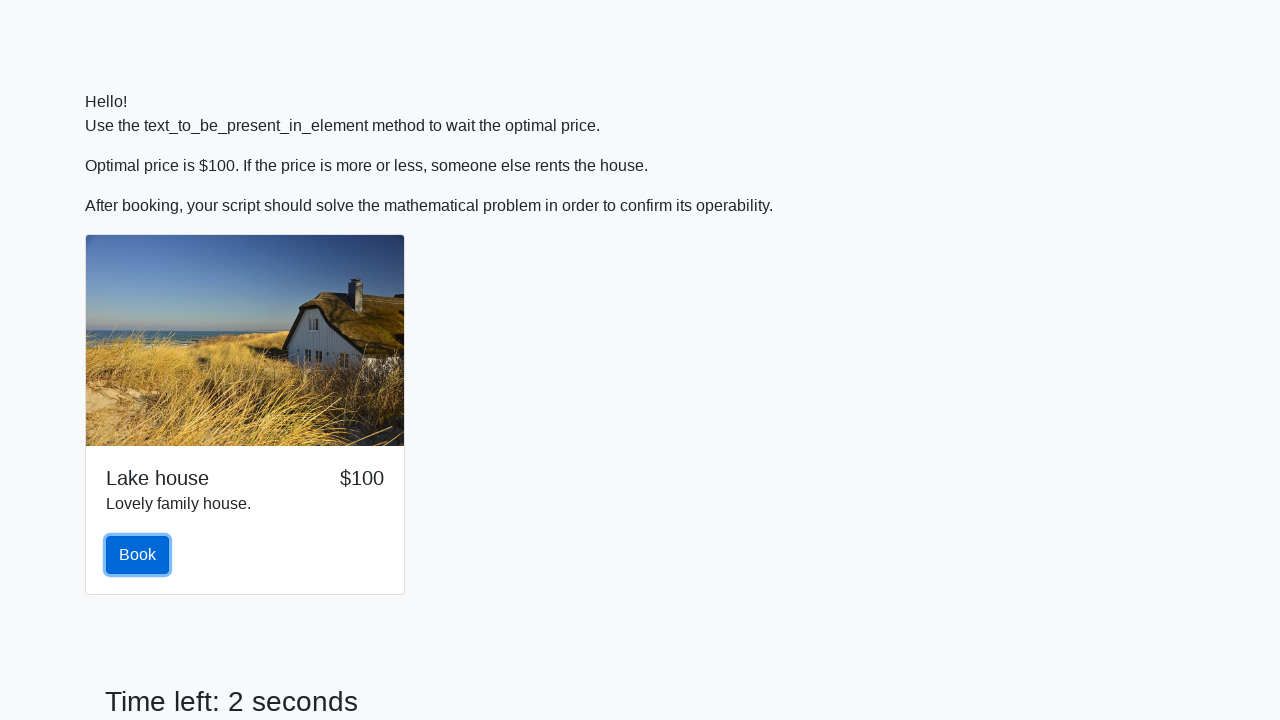

Calculated the answer: 1.8482960969146534
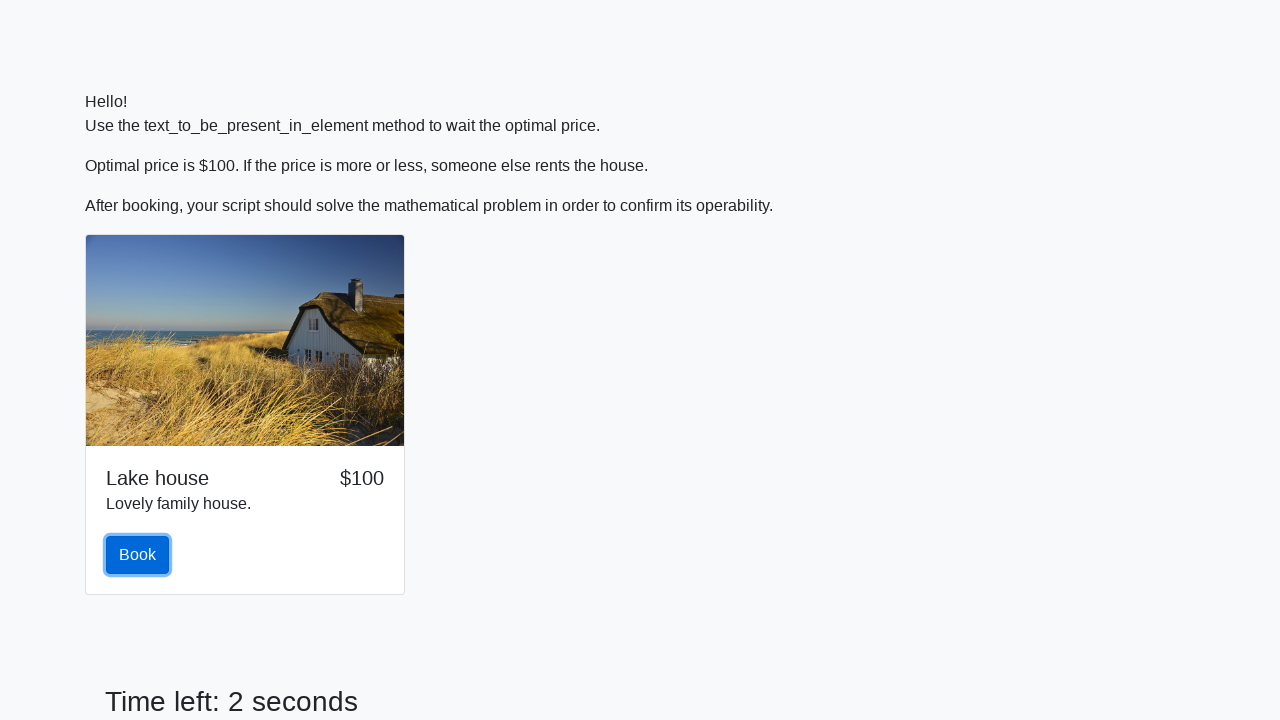

Filled the answer field with calculated result on #answer
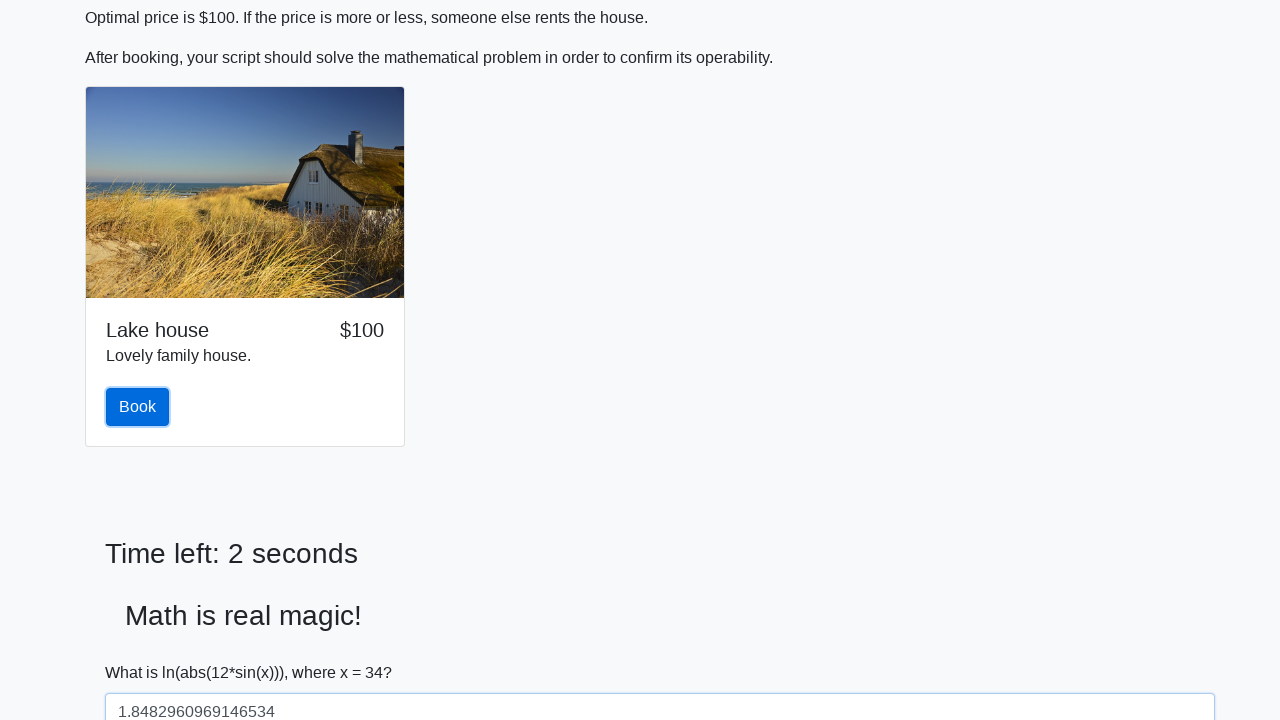

Clicked the solve button to submit the answer at (143, 651) on #solve
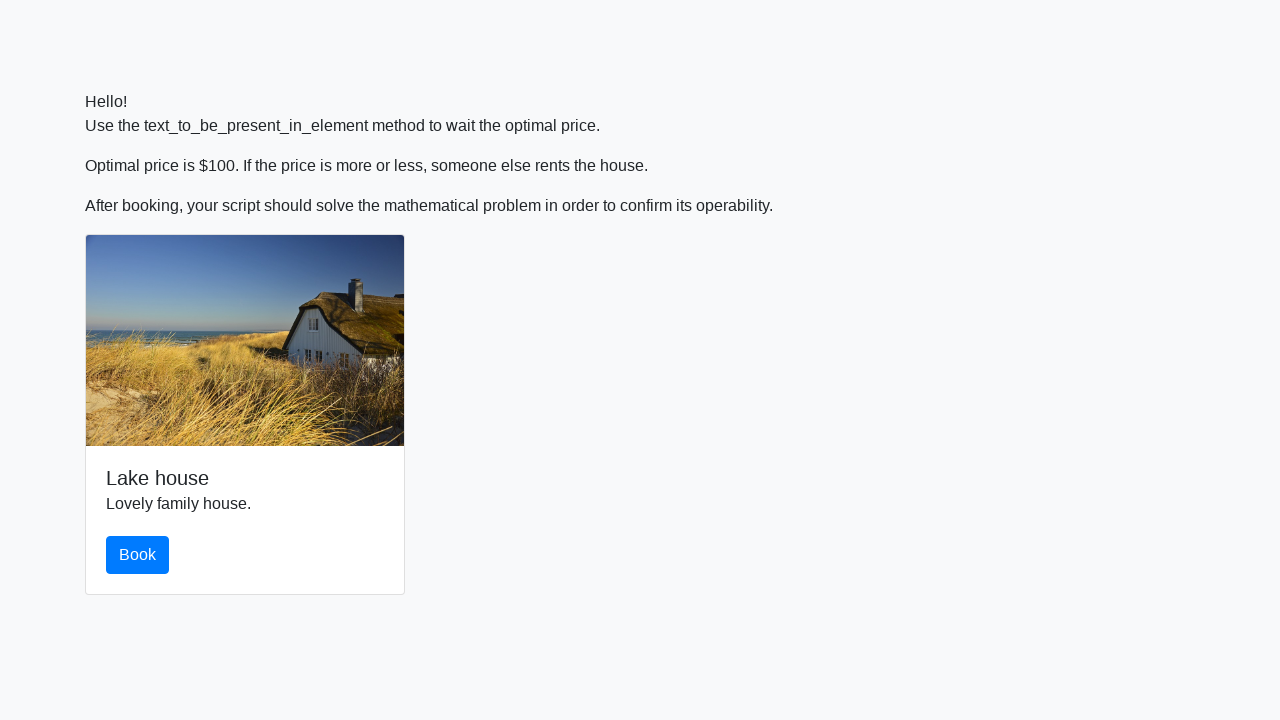

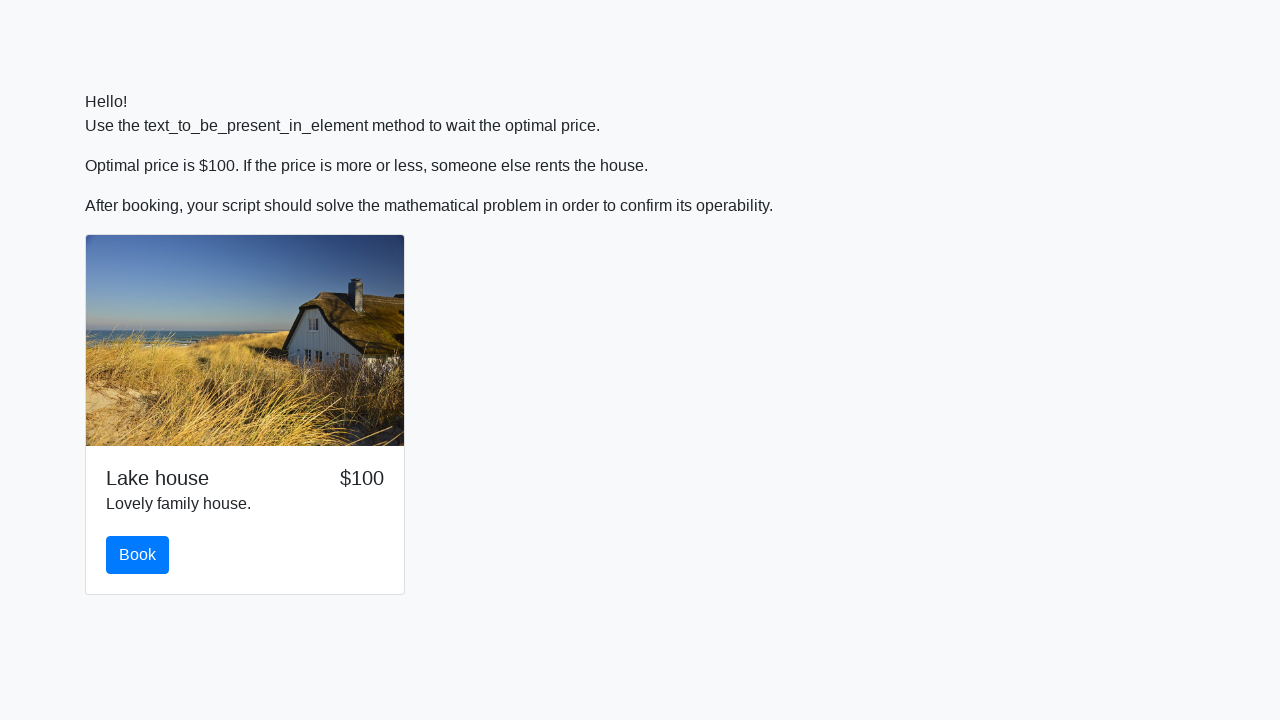